Navigates to a blog page and maximizes the browser window

Starting URL: http://omayo.blogspot.com/

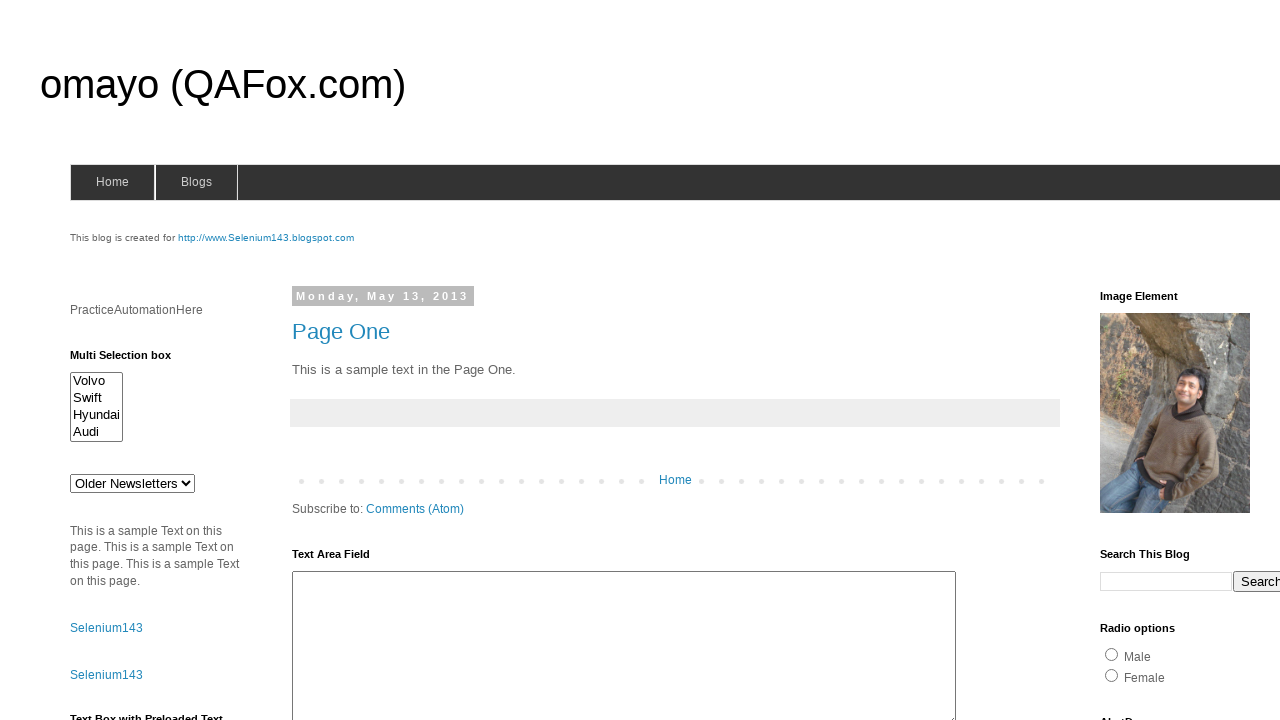

Waited for blog page to load (domcontentloaded)
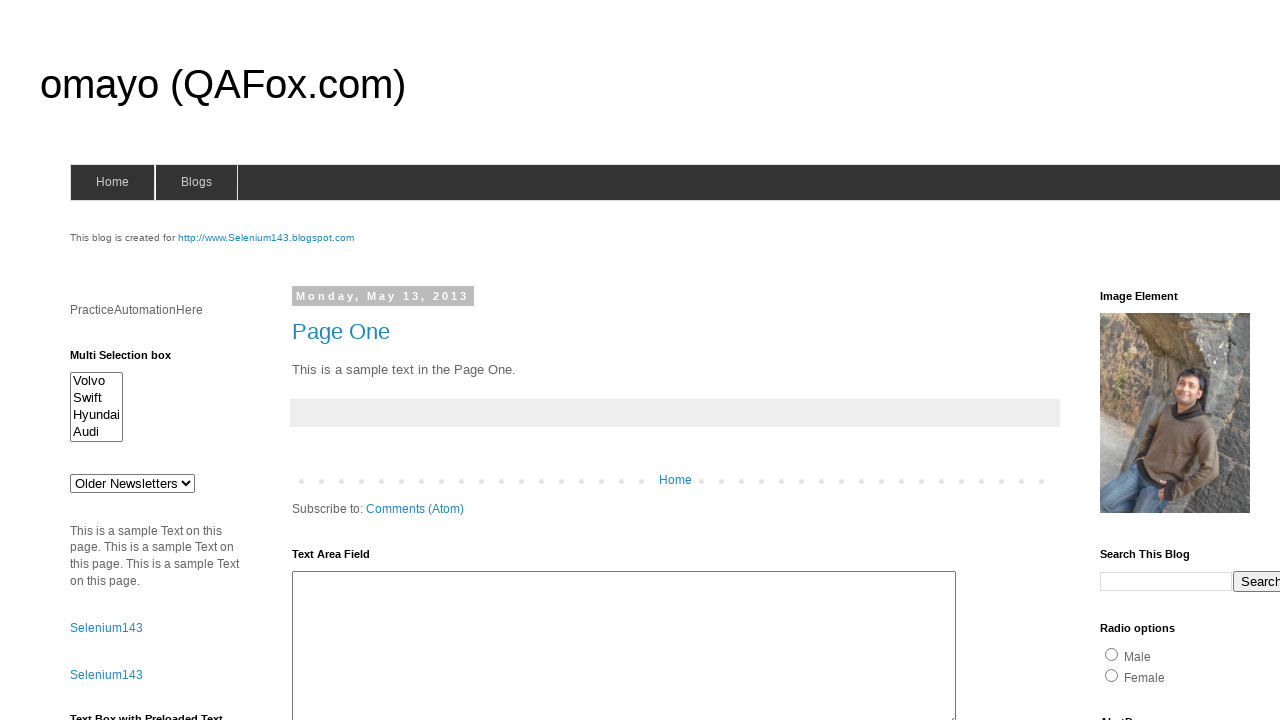

Maximized browser window to 1920x1080
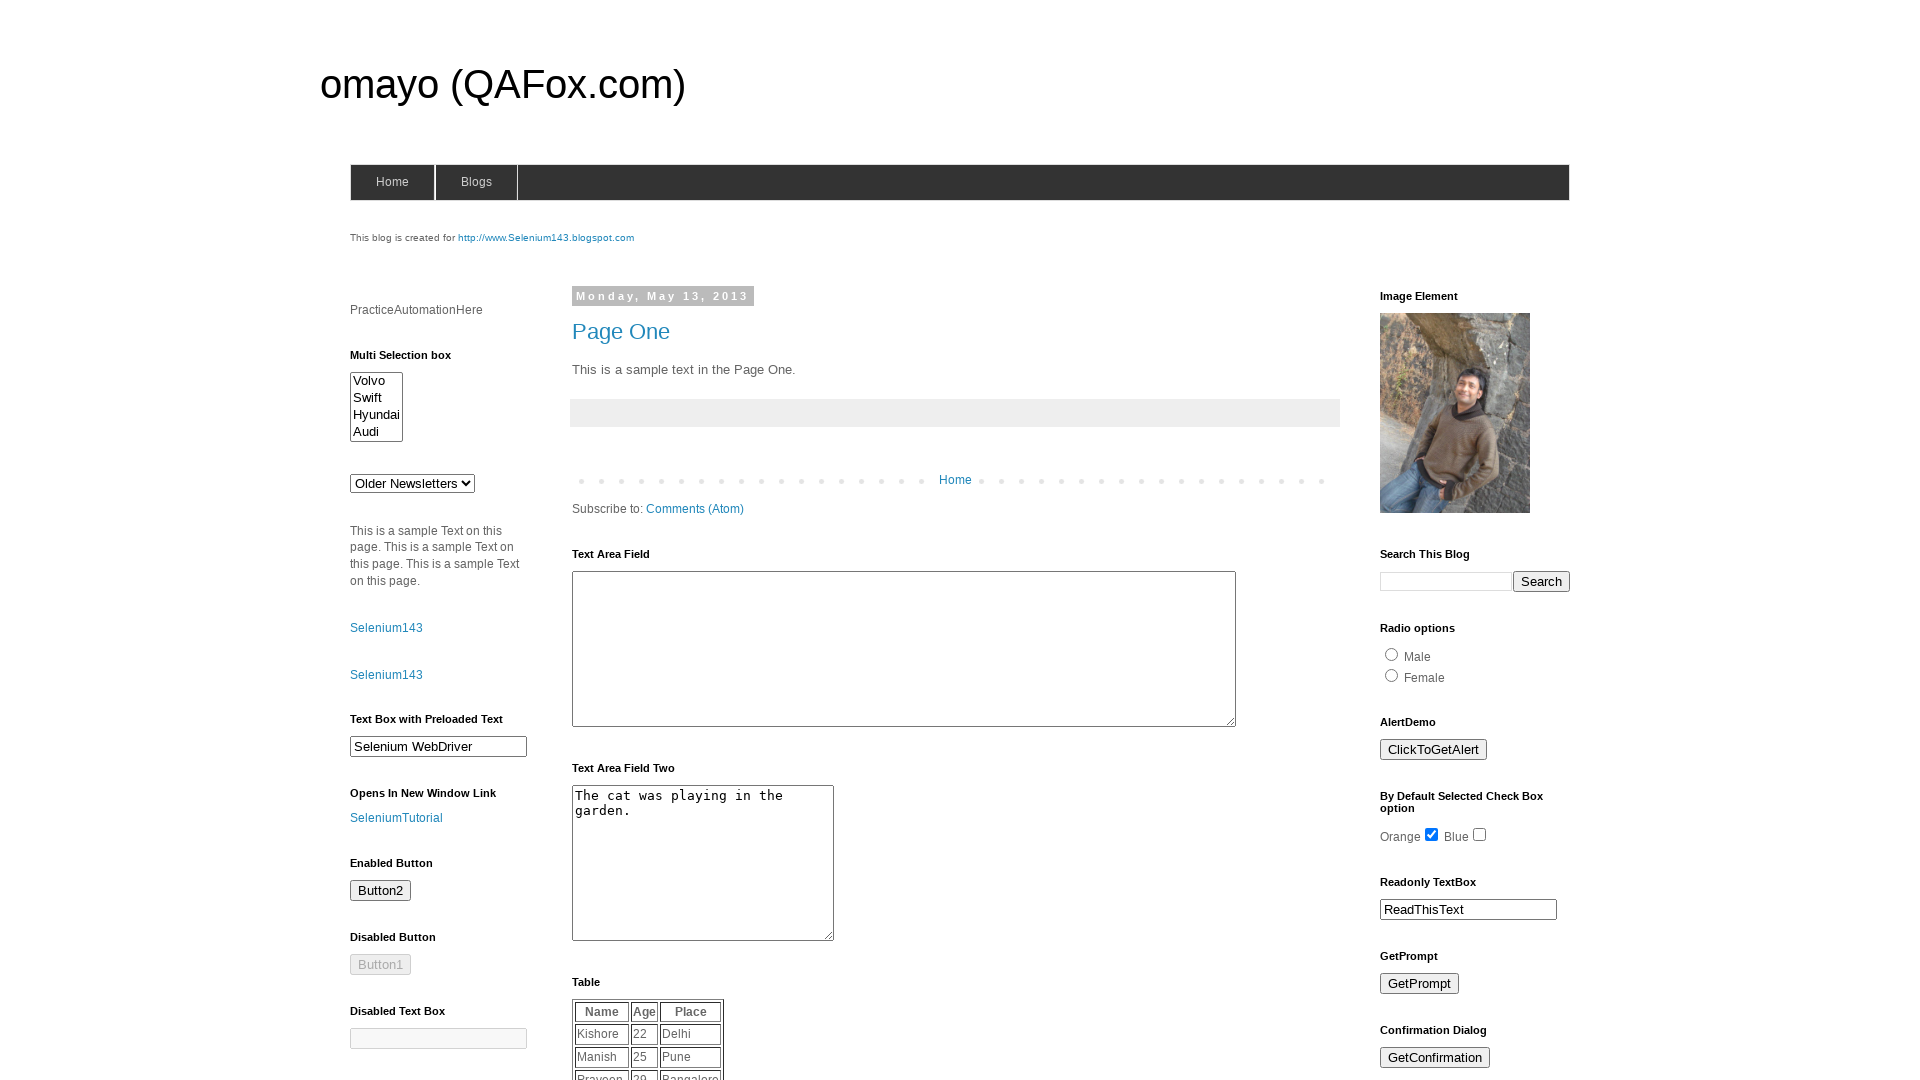

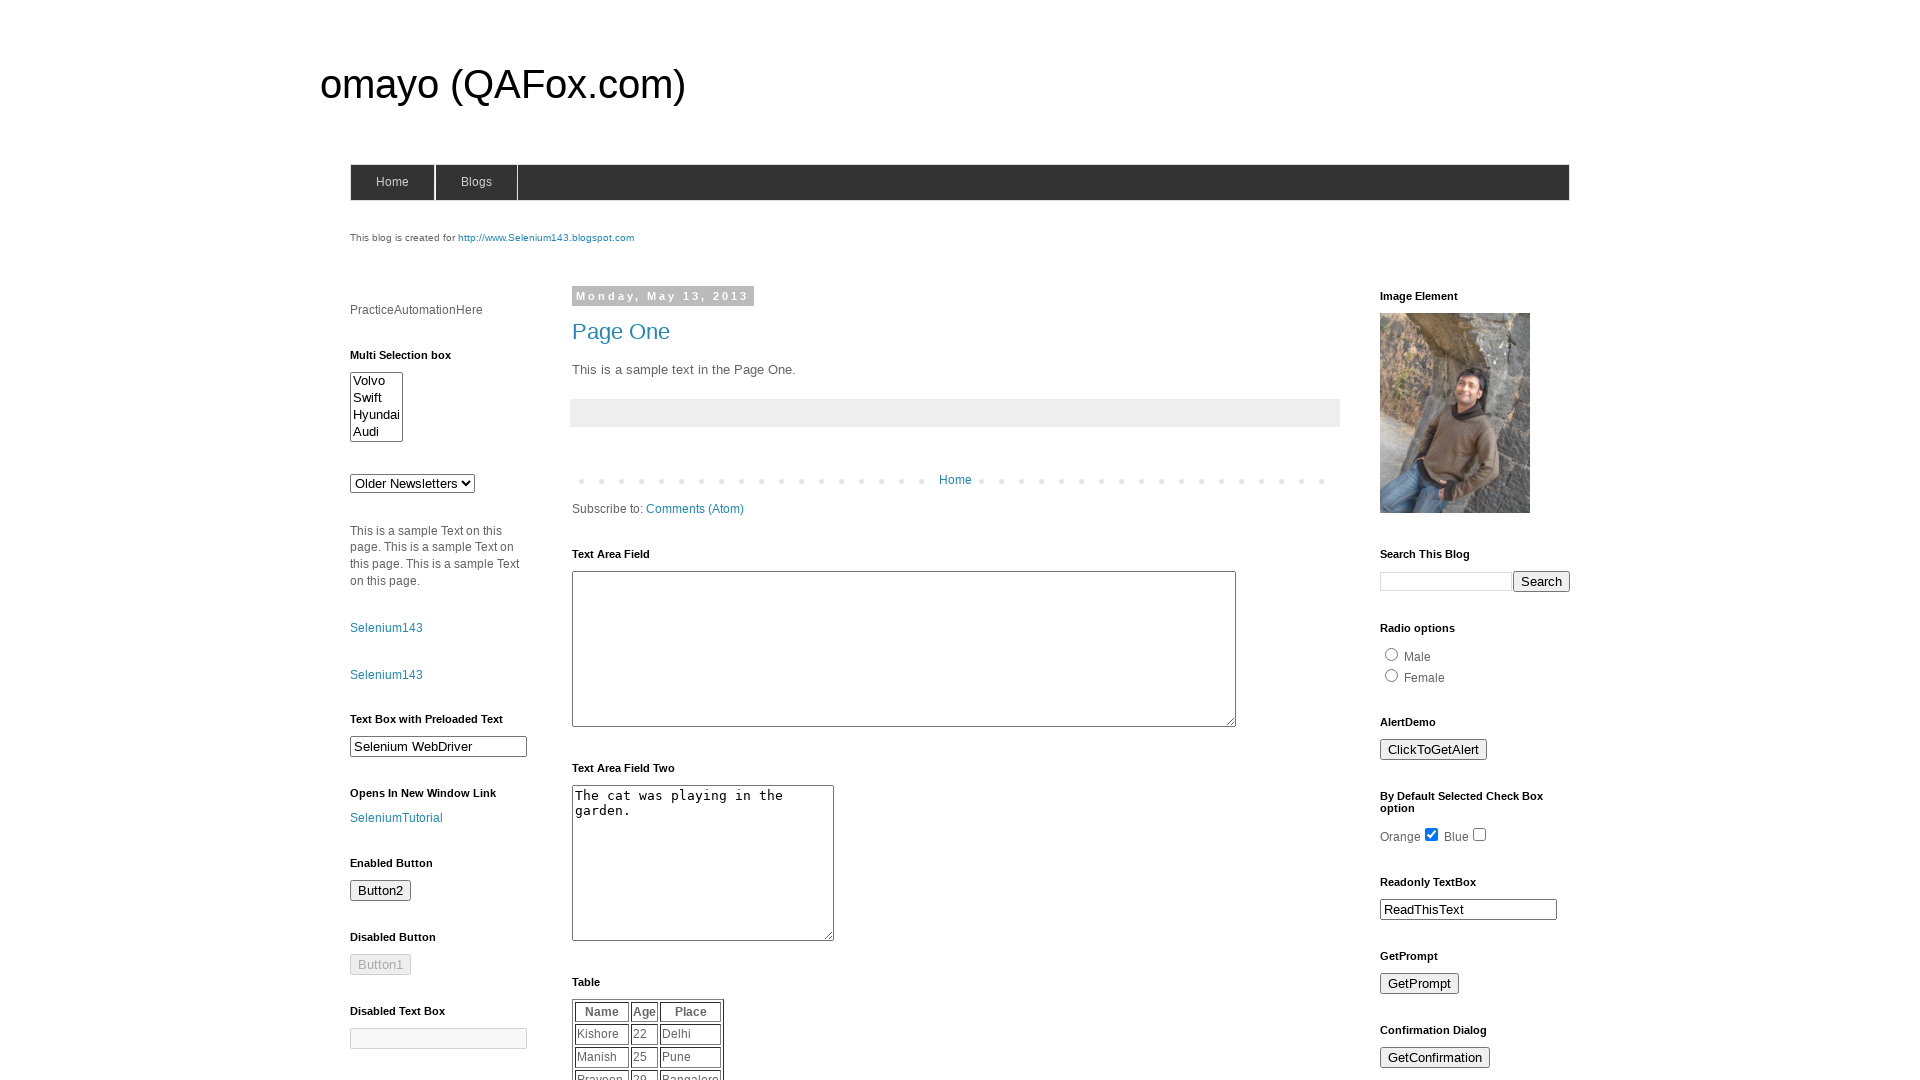